Tests jQuery UI selectable functionality by selecting multiple items using click and hold action

Starting URL: https://jqueryui.com/

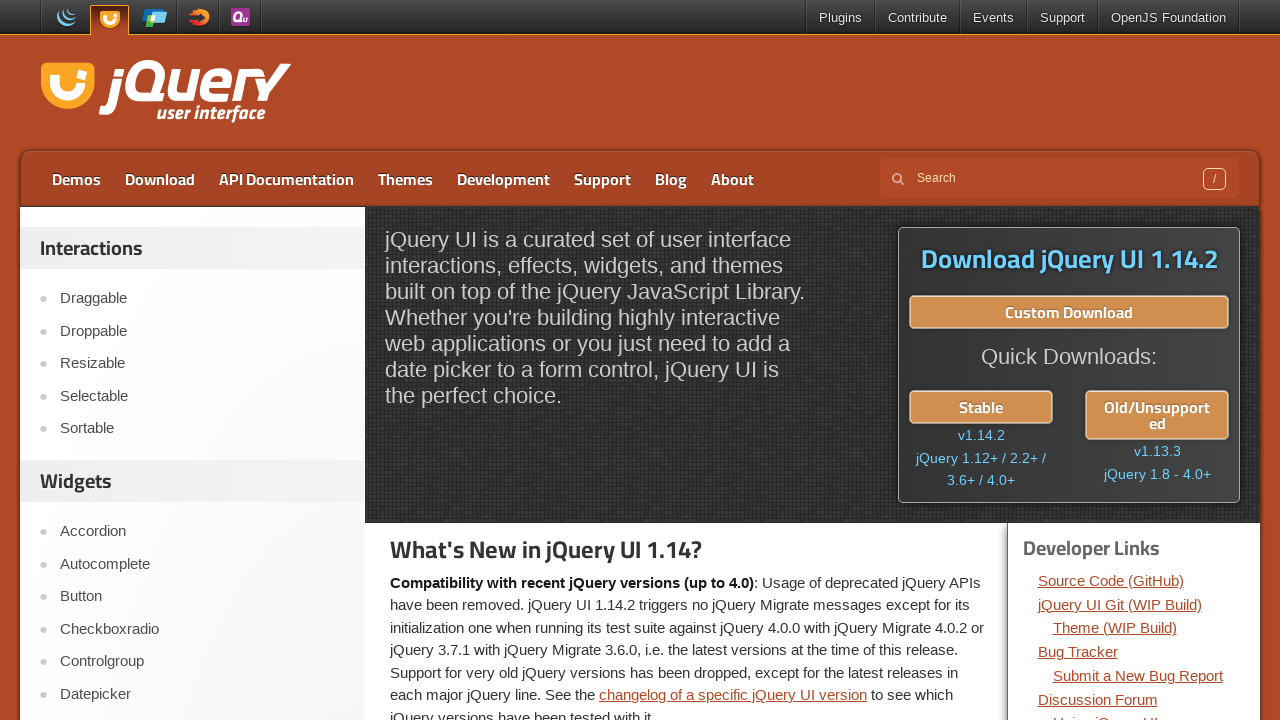

Clicked on Selectable link to navigate to demo at (202, 396) on text=Selectable
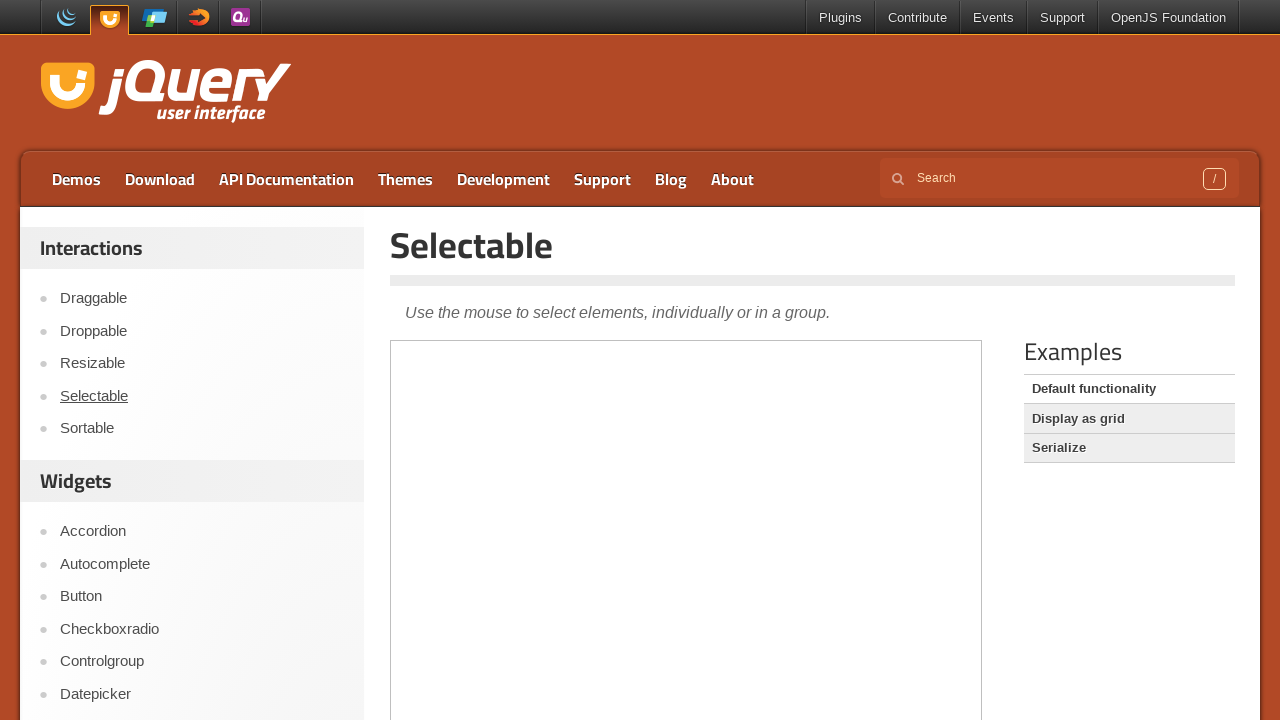

Located demo frame for selectable functionality
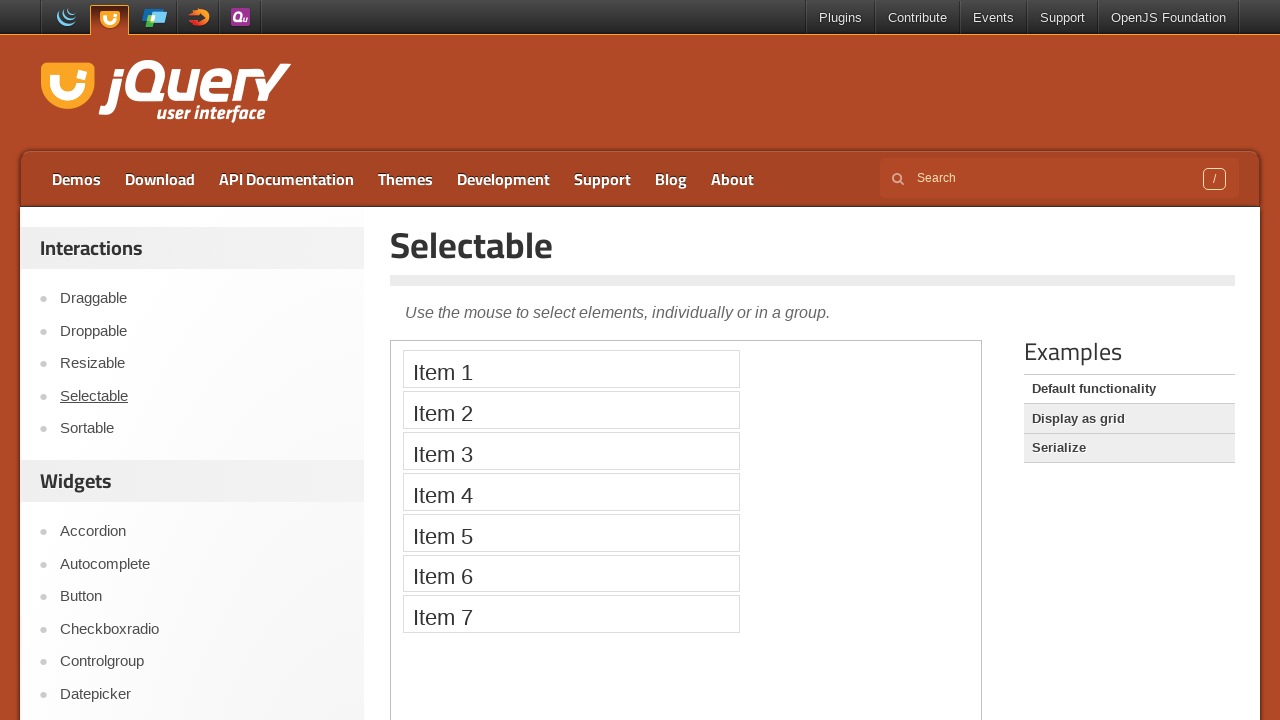

Located first selectable item
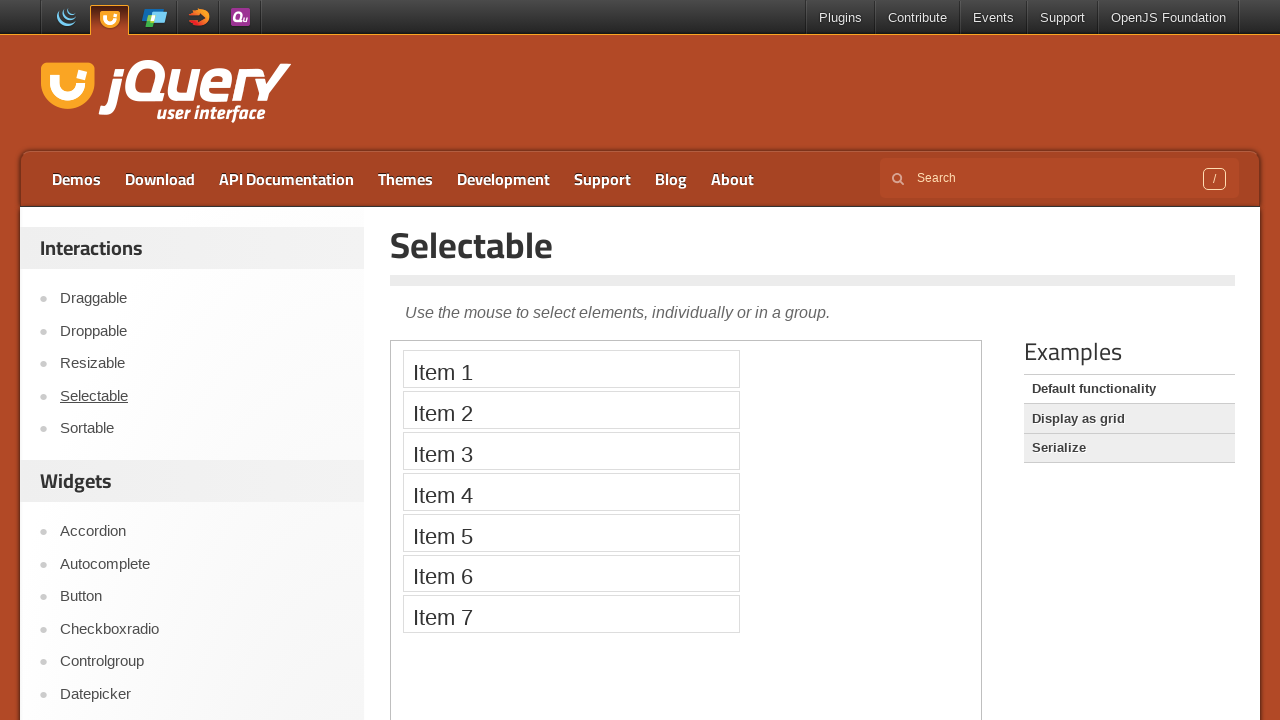

Located third selectable item
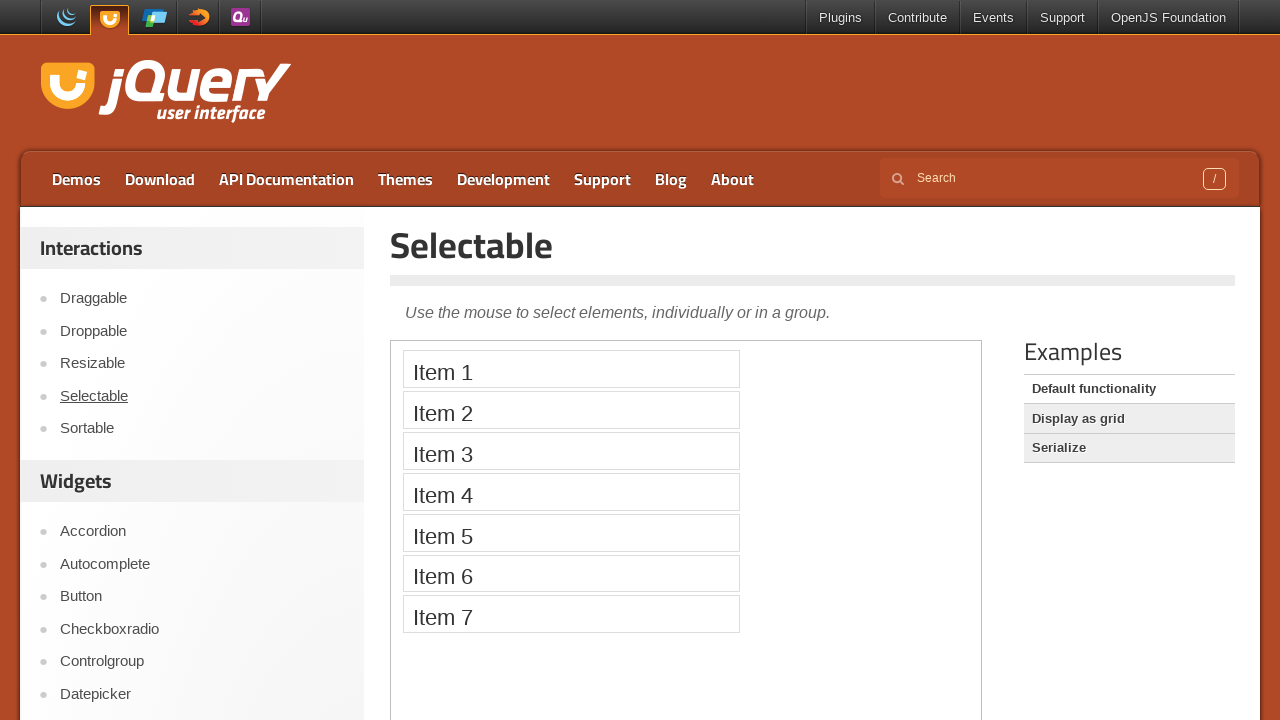

Moved mouse to first item position at (408, 355)
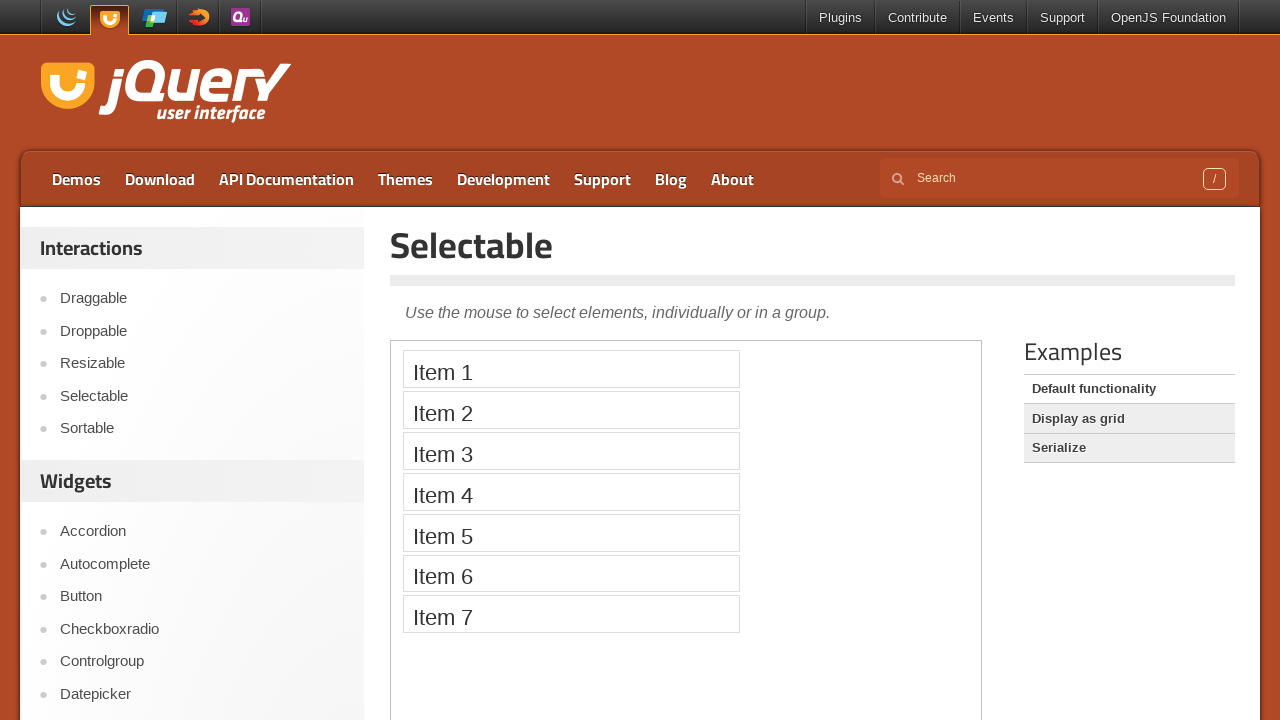

Pressed mouse button down on first item at (408, 355)
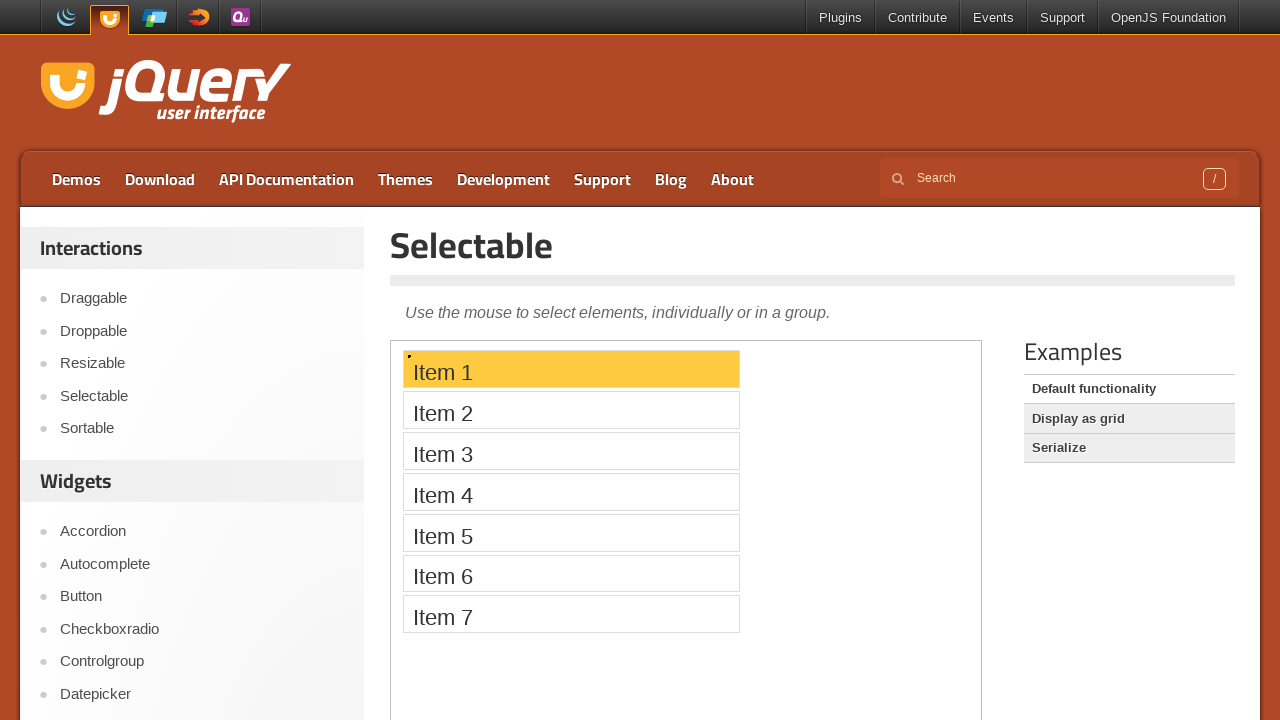

Dragged mouse to third item while holding button at (408, 437)
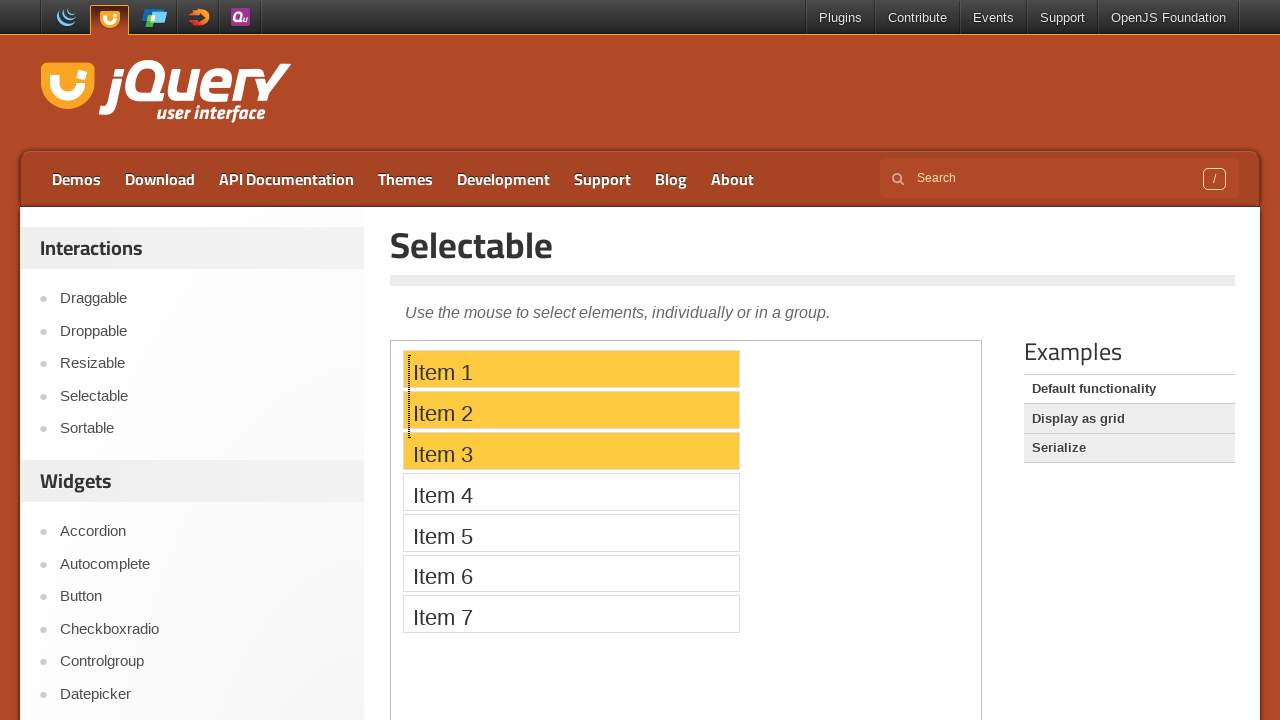

Released mouse button to complete multi-item selection at (408, 437)
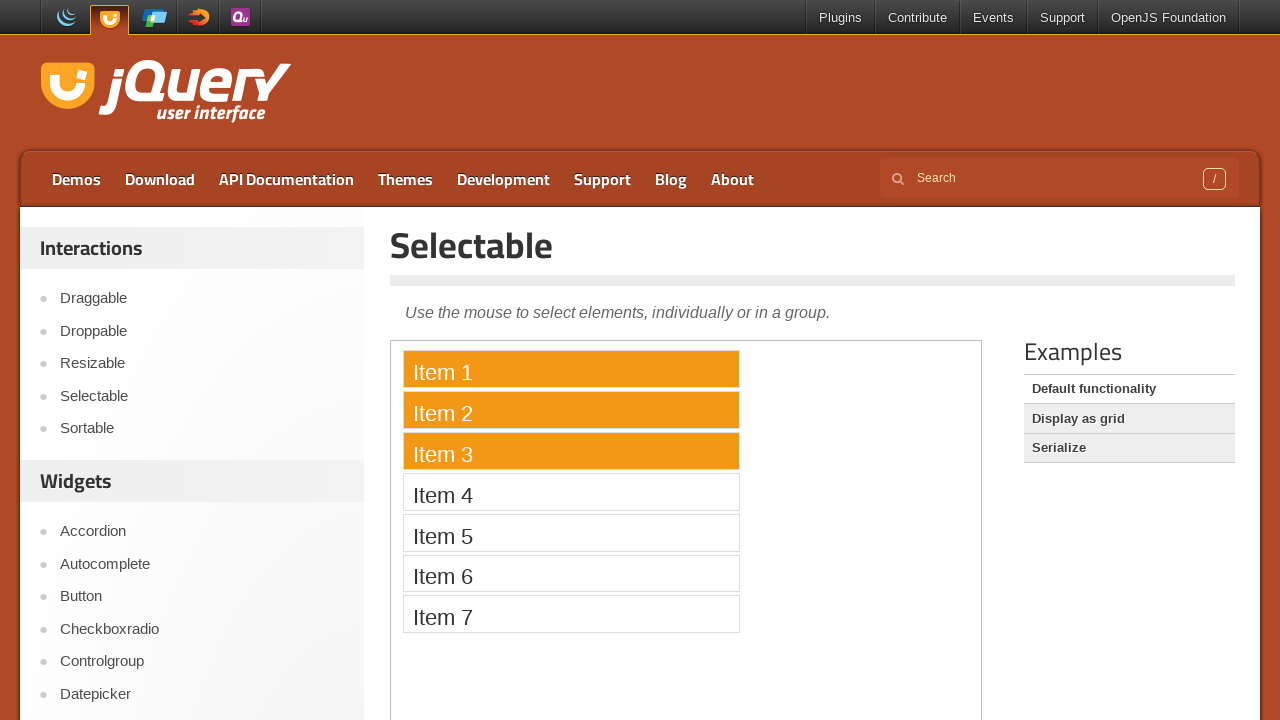

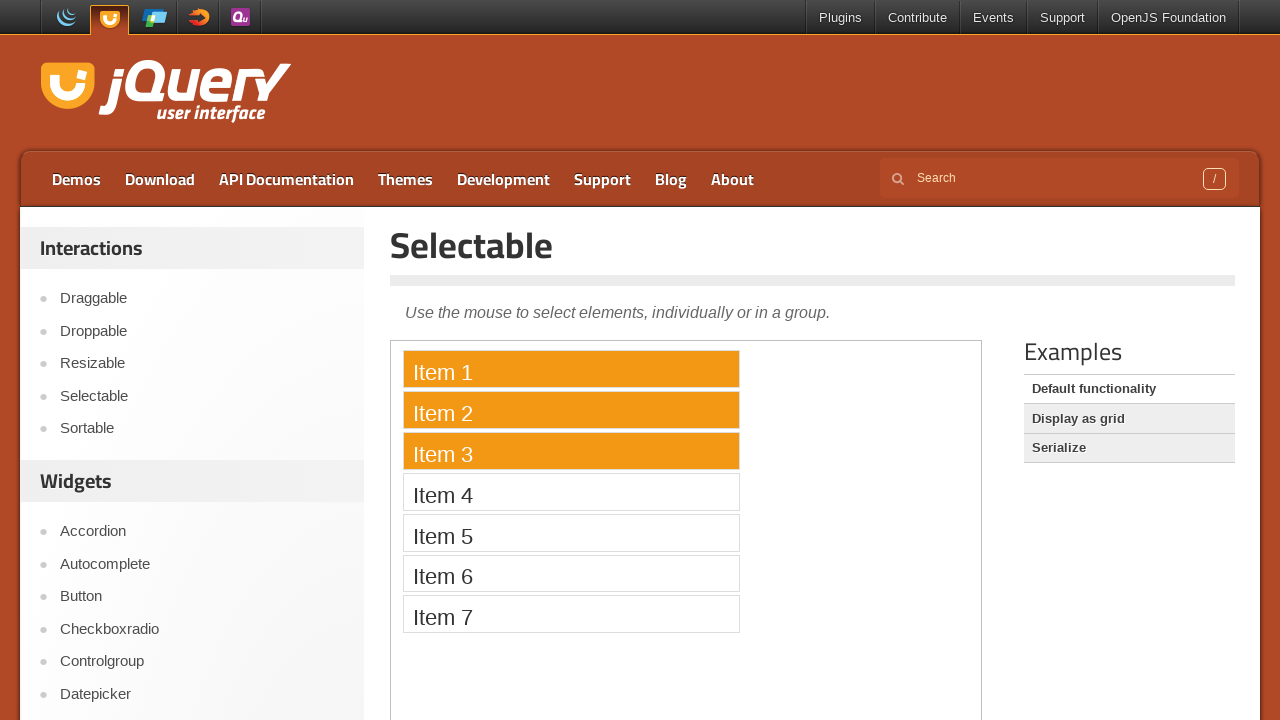